Tests alert functionality by filling a form with user details and verifying the alert message displays the correct information

Starting URL: http://automationbykrishna.com/

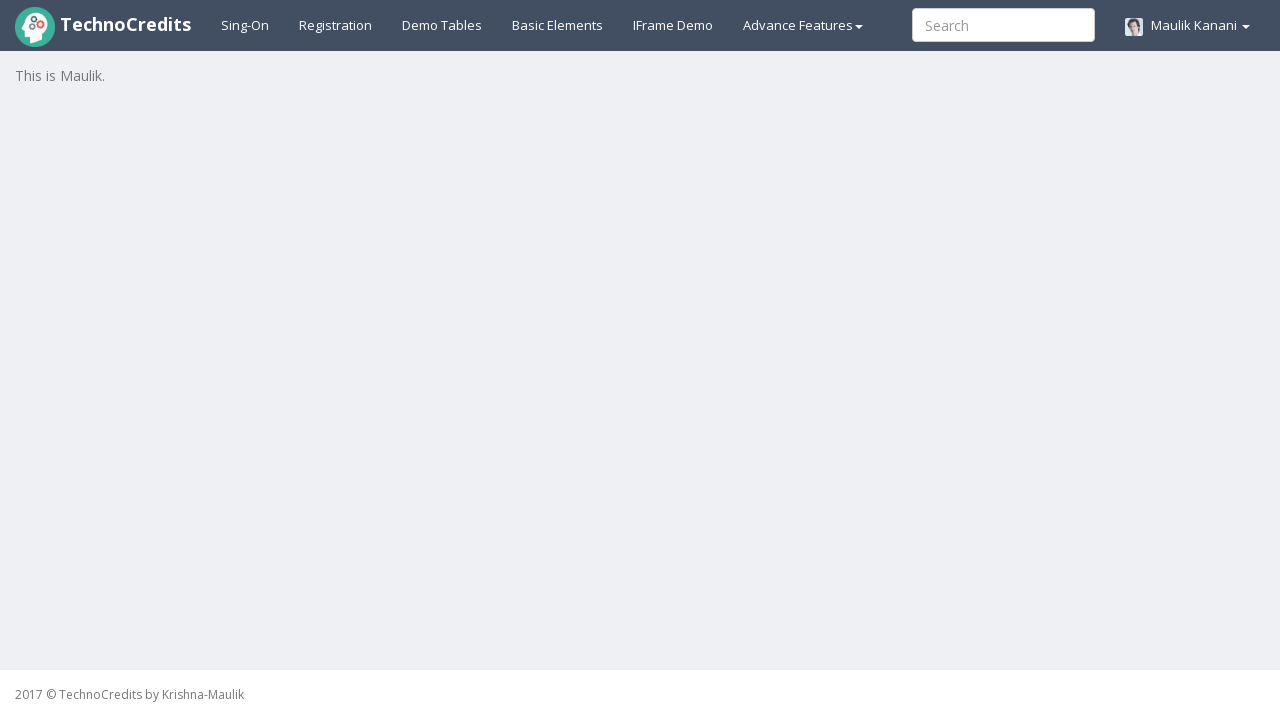

Clicked on Basic Elements tab at (558, 25) on xpath=//a[@id='basicelements']
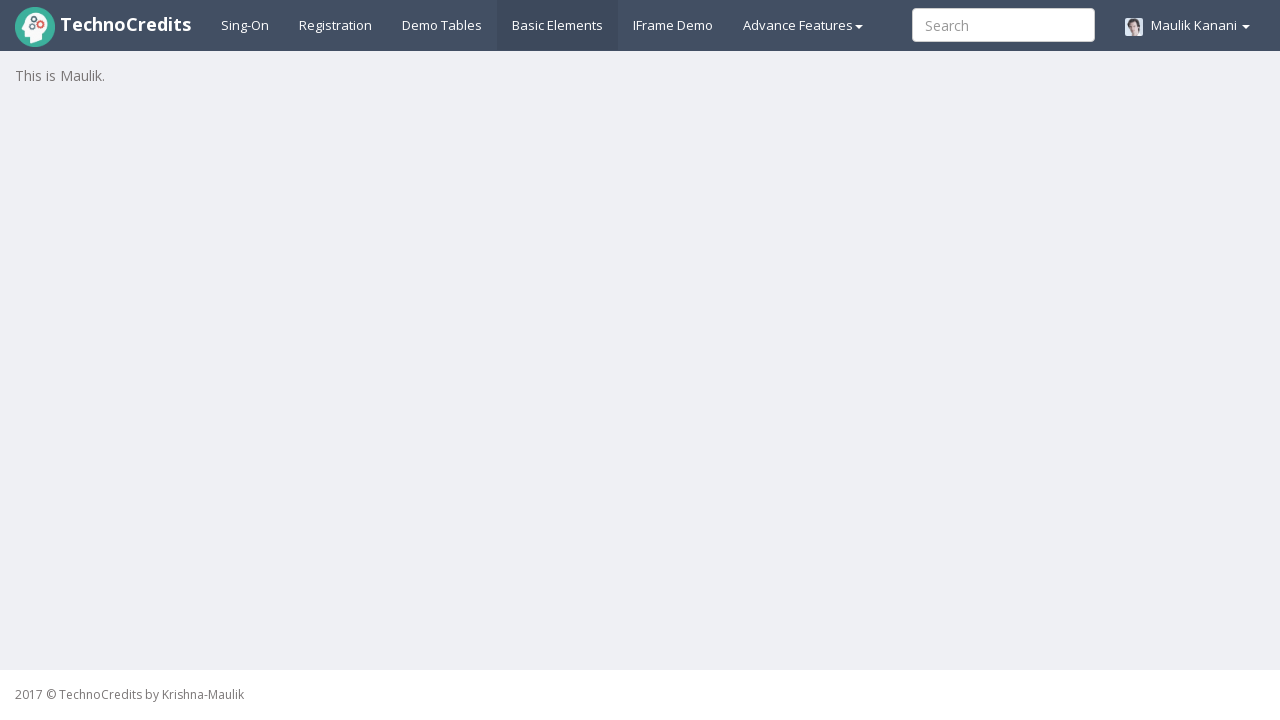

Alert Demo section became visible
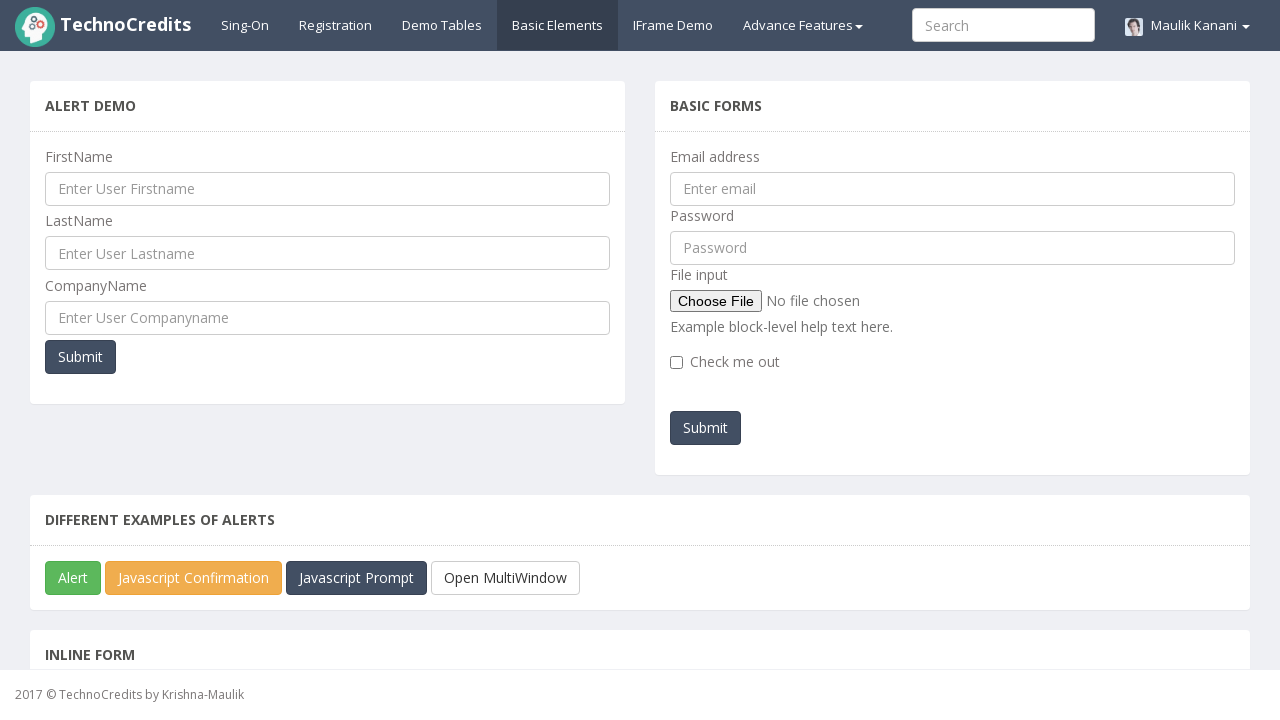

Filled in first name field with 'Nitin' on //input[@id='UserFirstName']
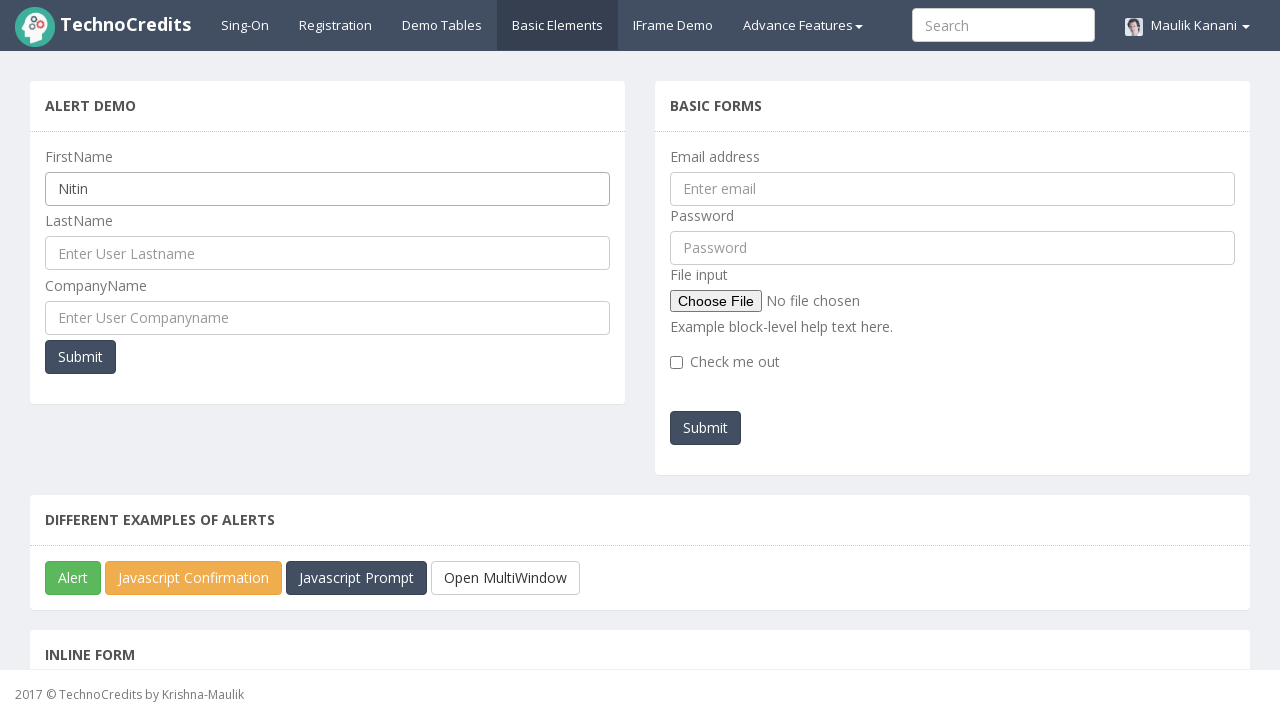

Filled in last name field with 'Jain' on //input[@id='UserLastName']
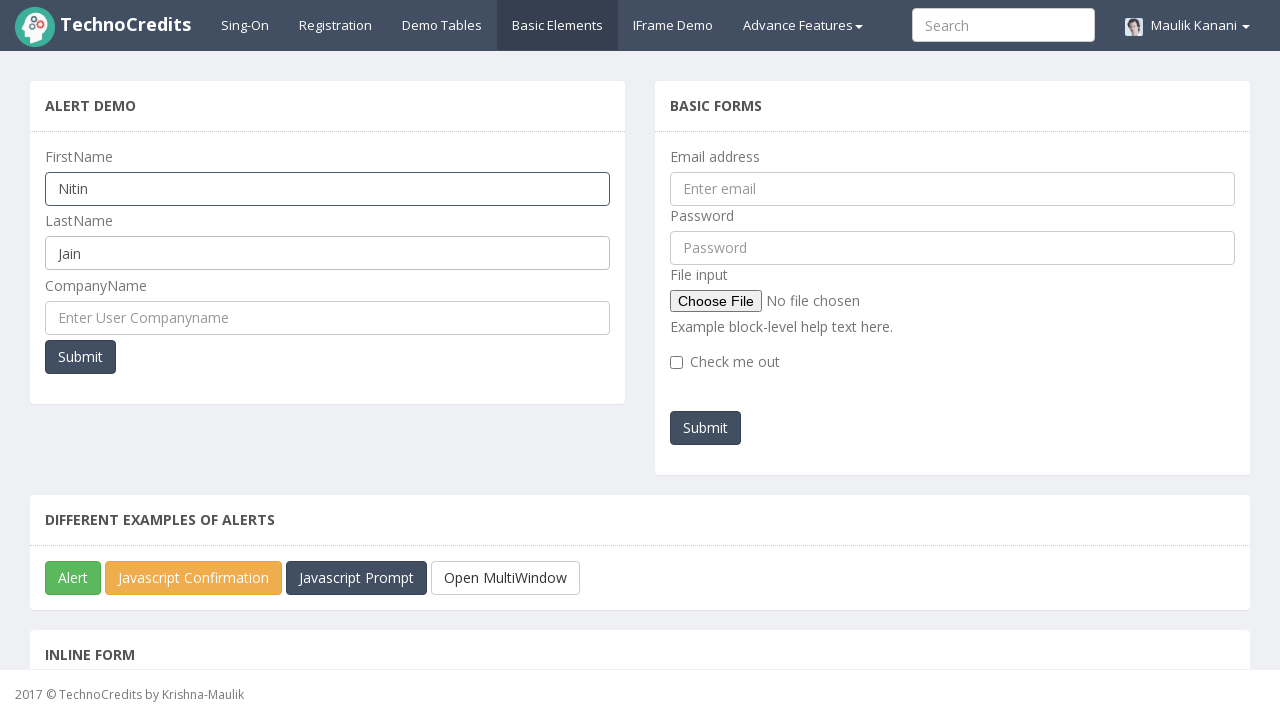

Filled in company name field with 'IRIS' on //input[@id='UserCompanyName']
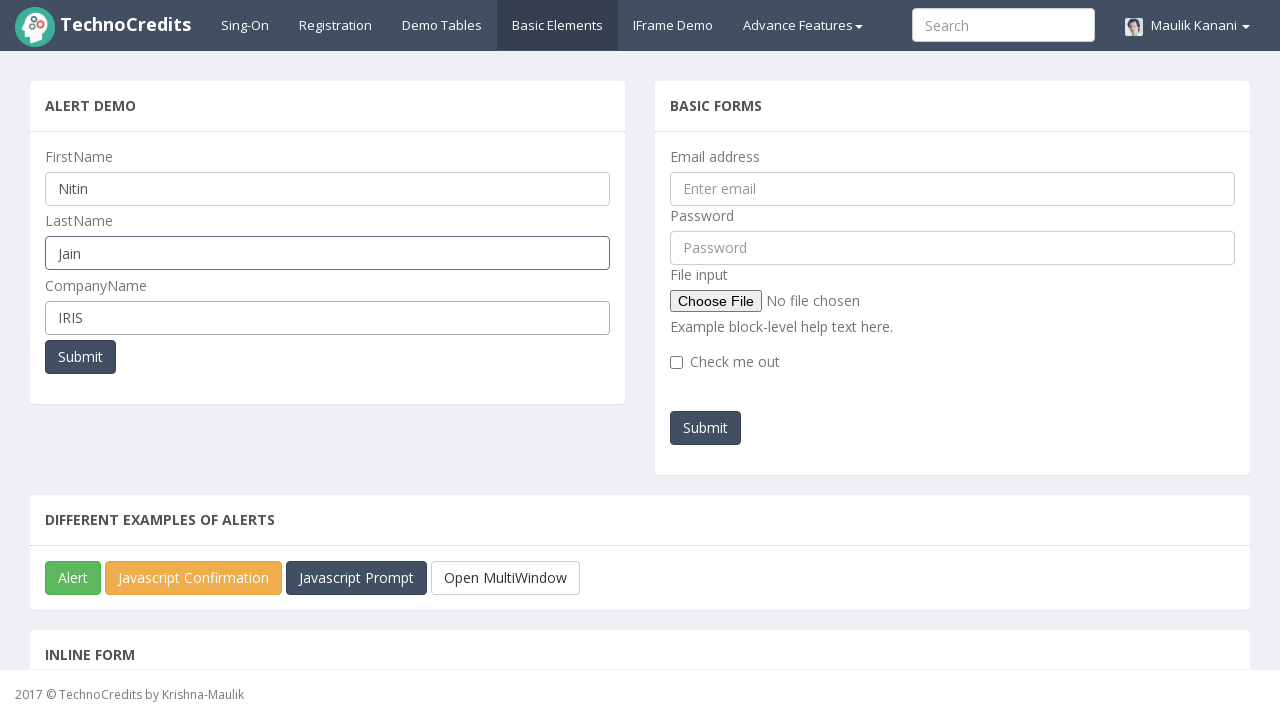

Set up dialog handler to accept alerts
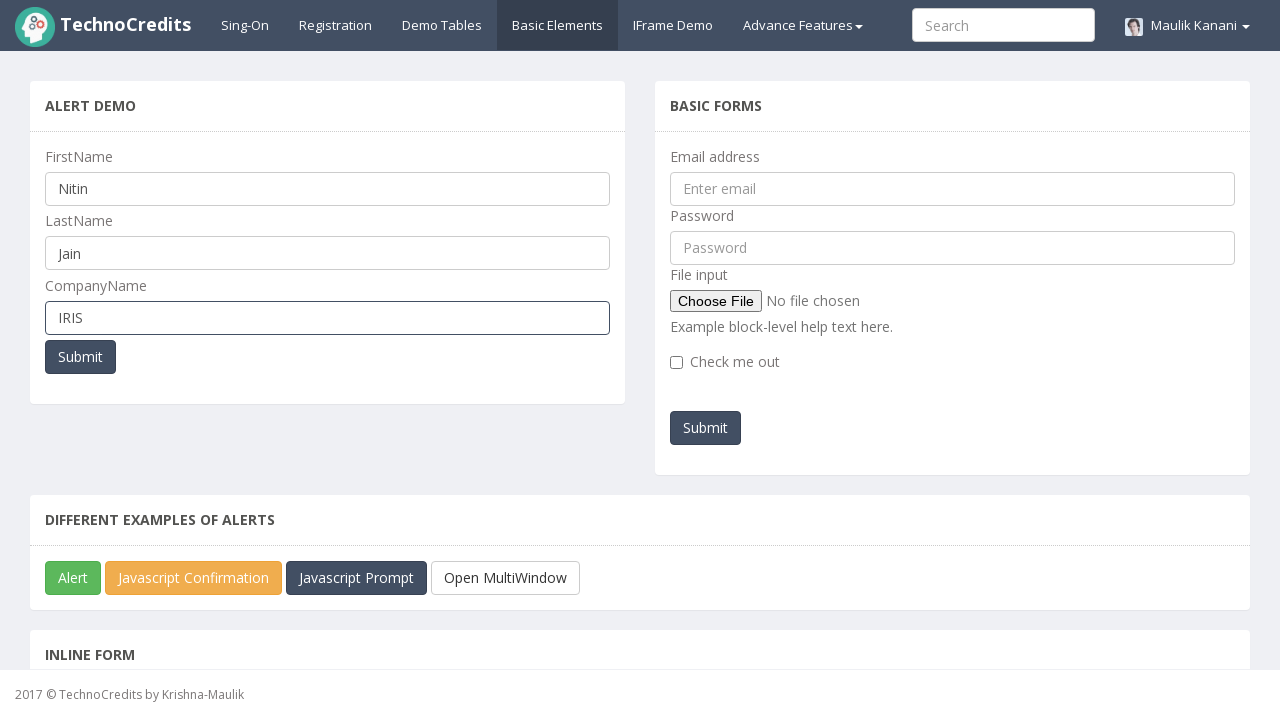

Clicked submit button in Alert Demo section at (80, 357) on xpath=//header[contains(text(),'Alert Demo')]//parent::section//button
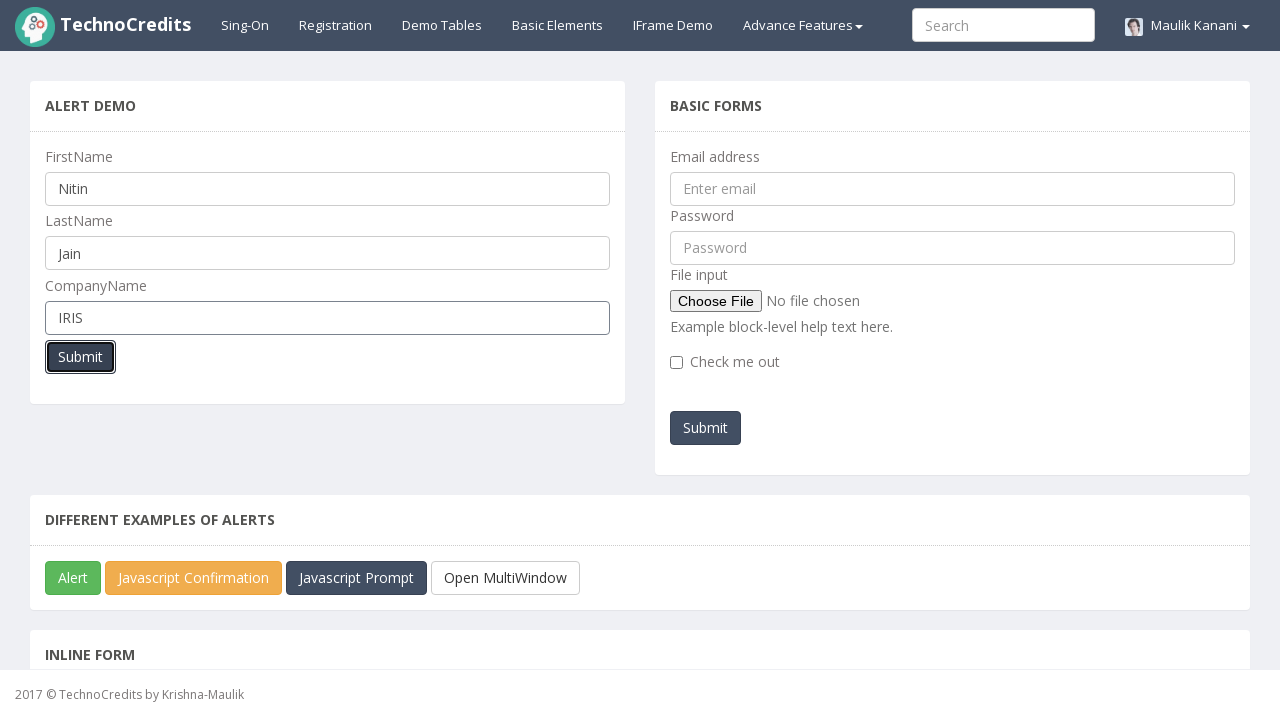

Waited for alert to be processed
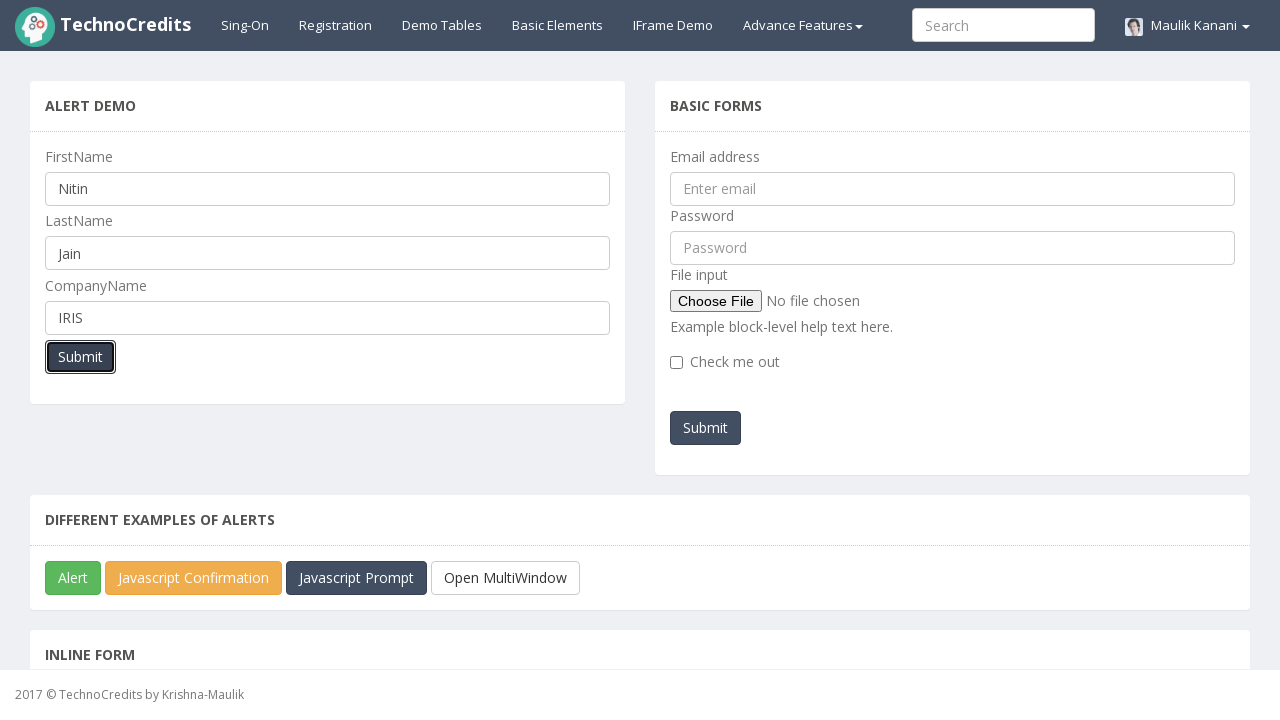

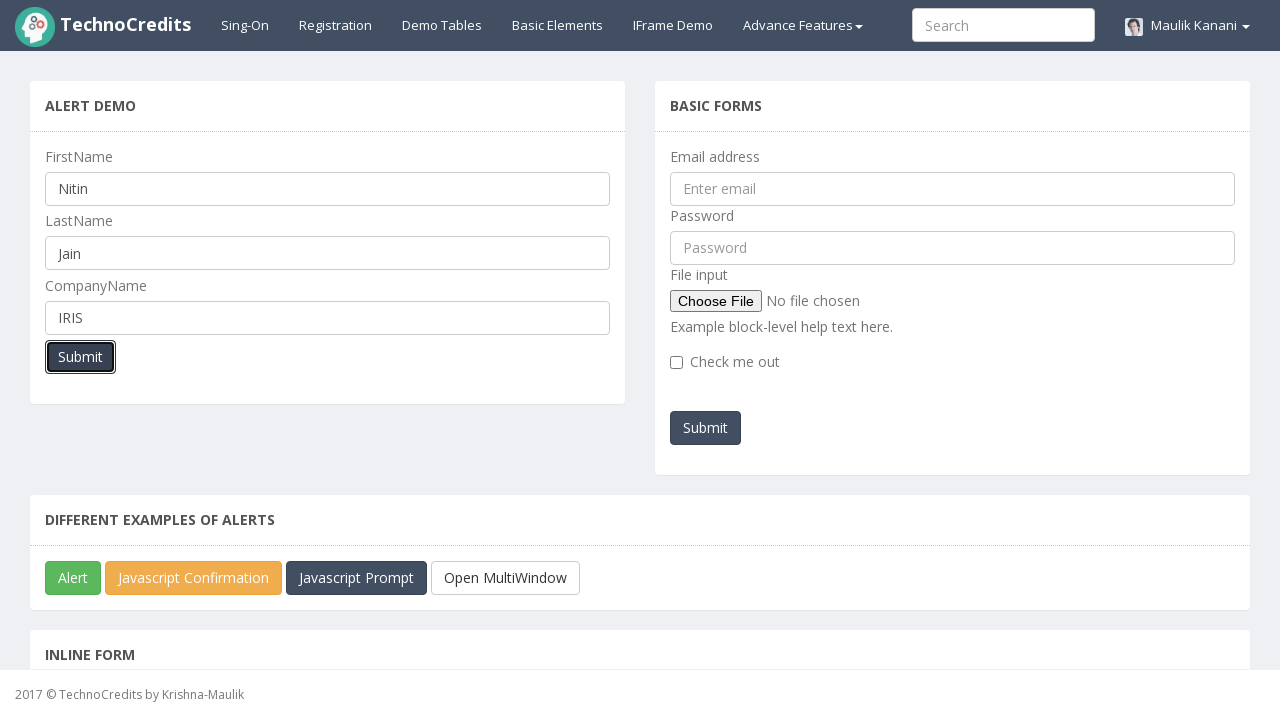